Tests dropdown selection and passenger count functionality on a flight booking practice page by selecting USD currency and incrementing the adult passenger count multiple times

Starting URL: https://rahulshettyacademy.com/dropdownsPractise/

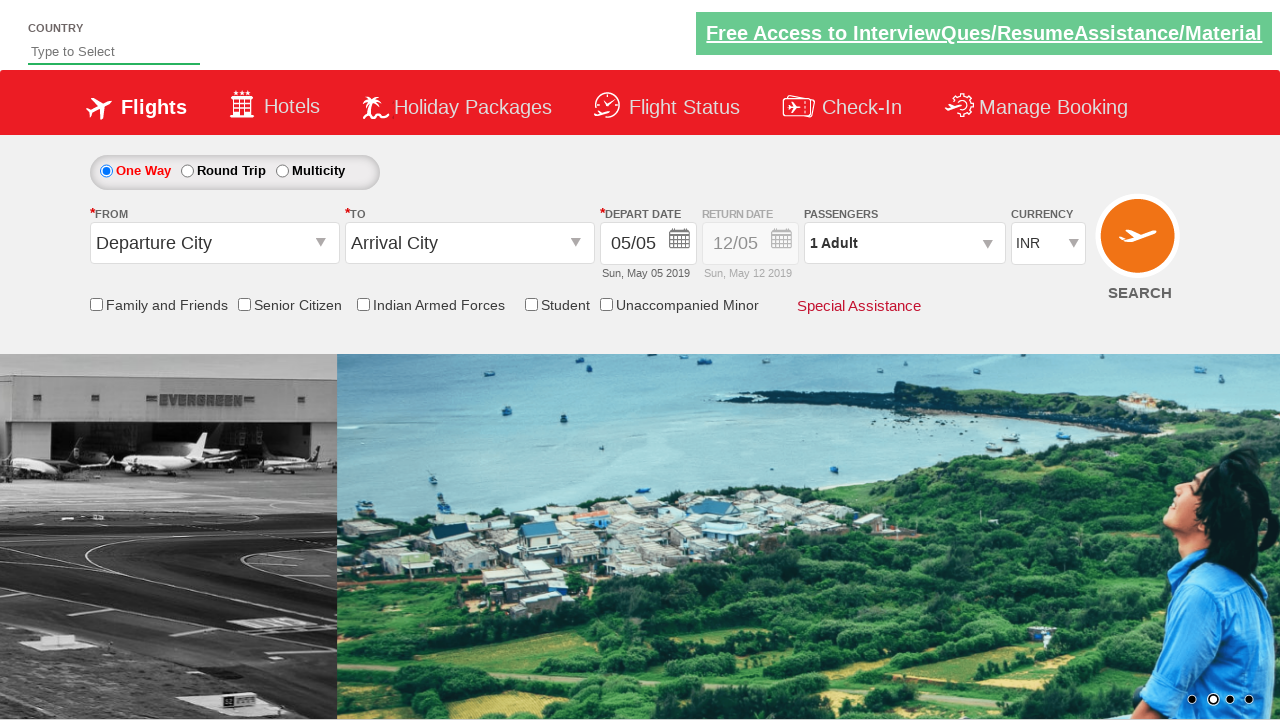

Selected USD from currency dropdown on #ctl00_mainContent_DropDownListCurrency
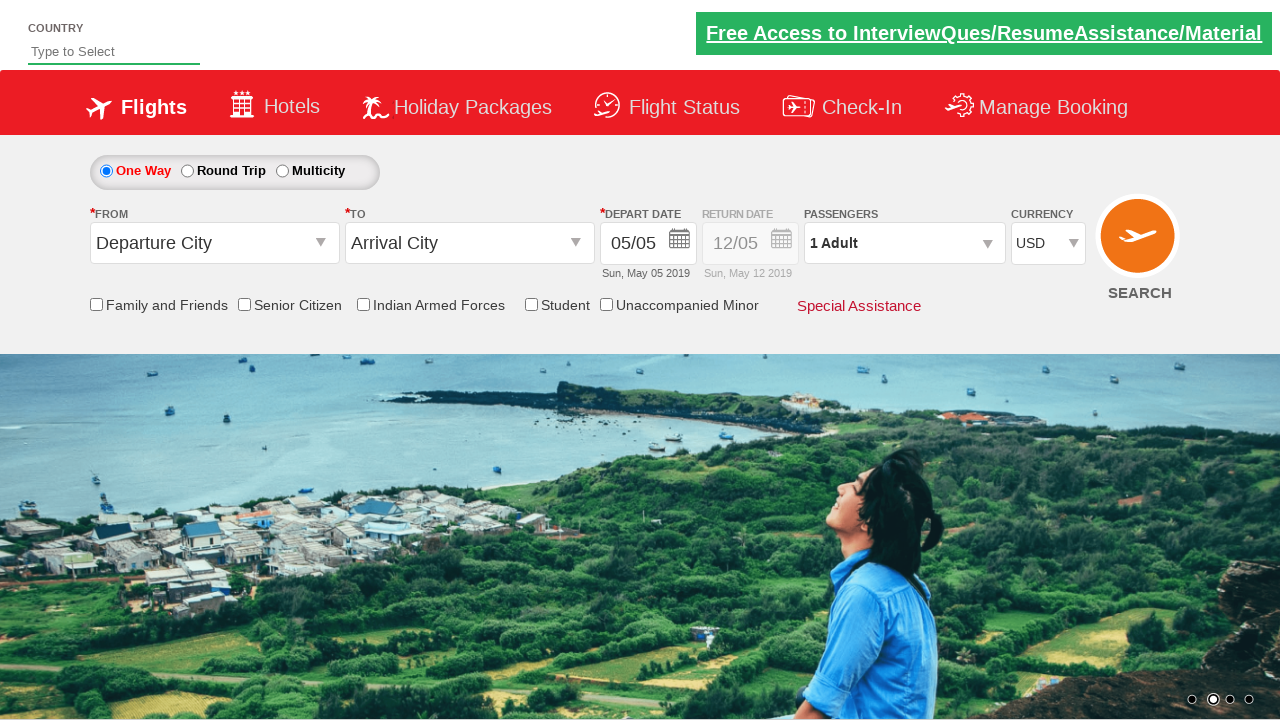

Clicked on passenger info section to open dropdown at (904, 243) on #divpaxinfo
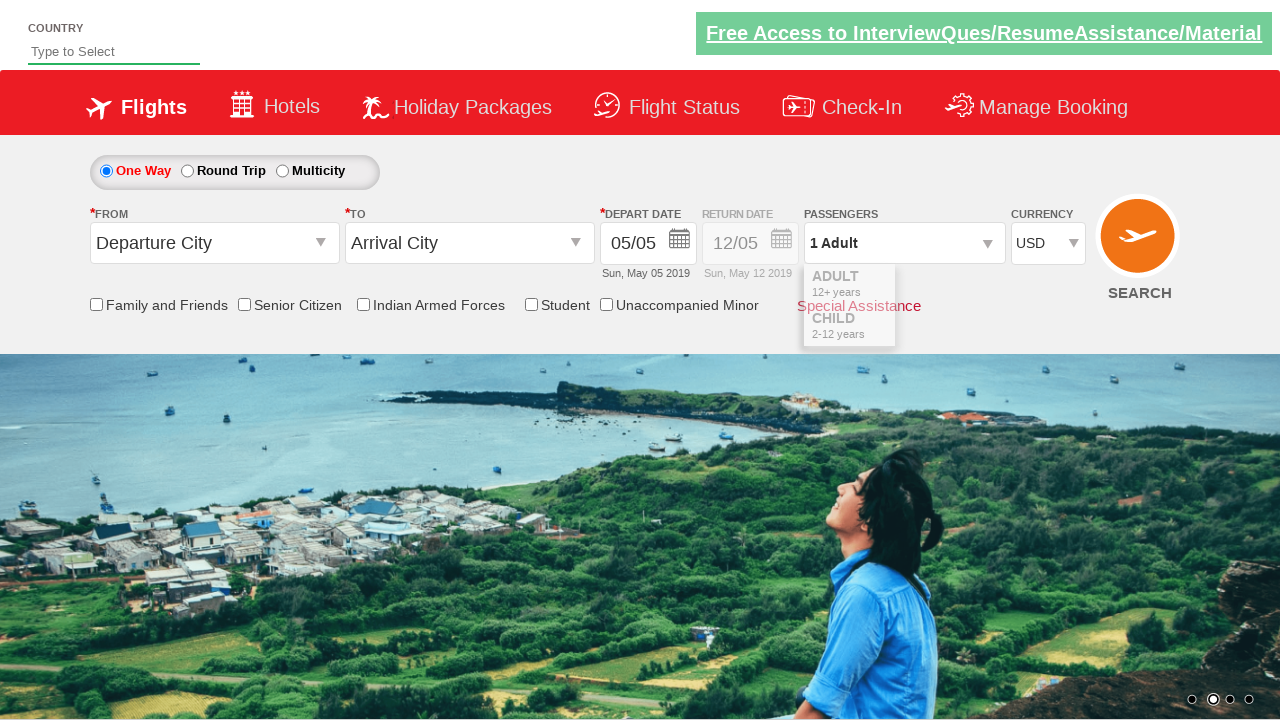

Waited for passenger options to load
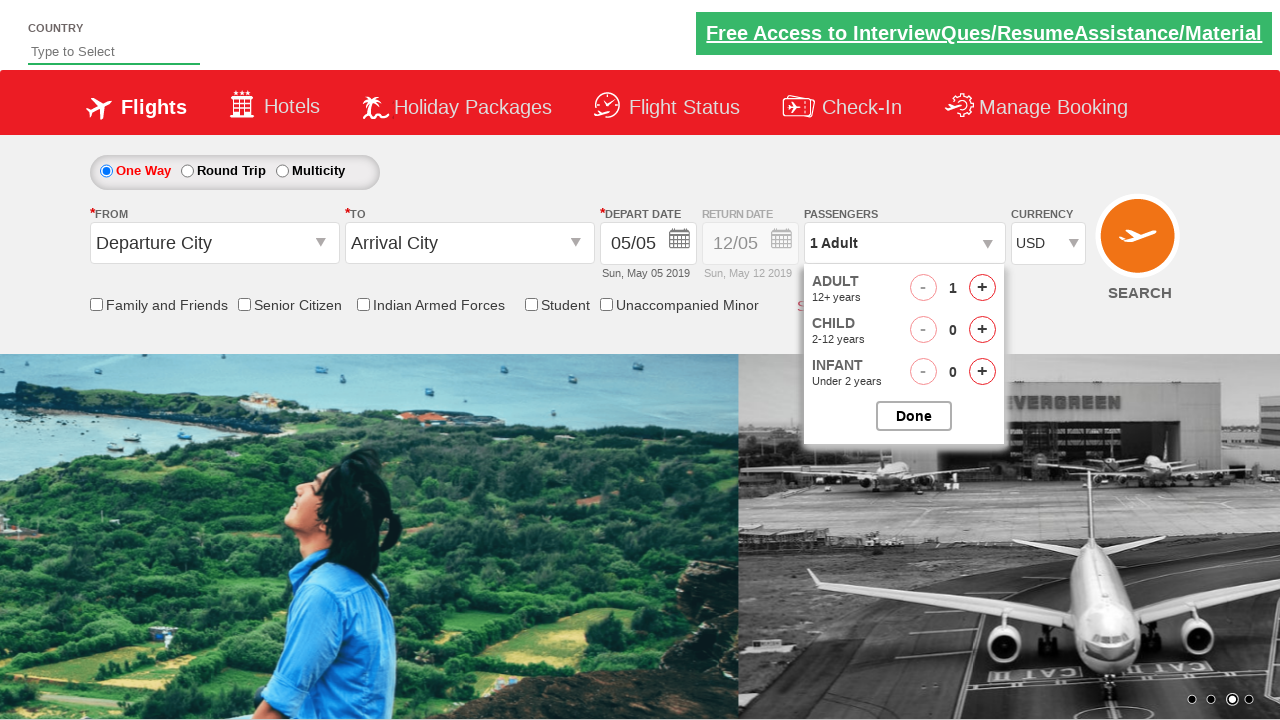

Incremented adult passenger count (iteration 1 of 4) at (982, 288) on #hrefIncAdt
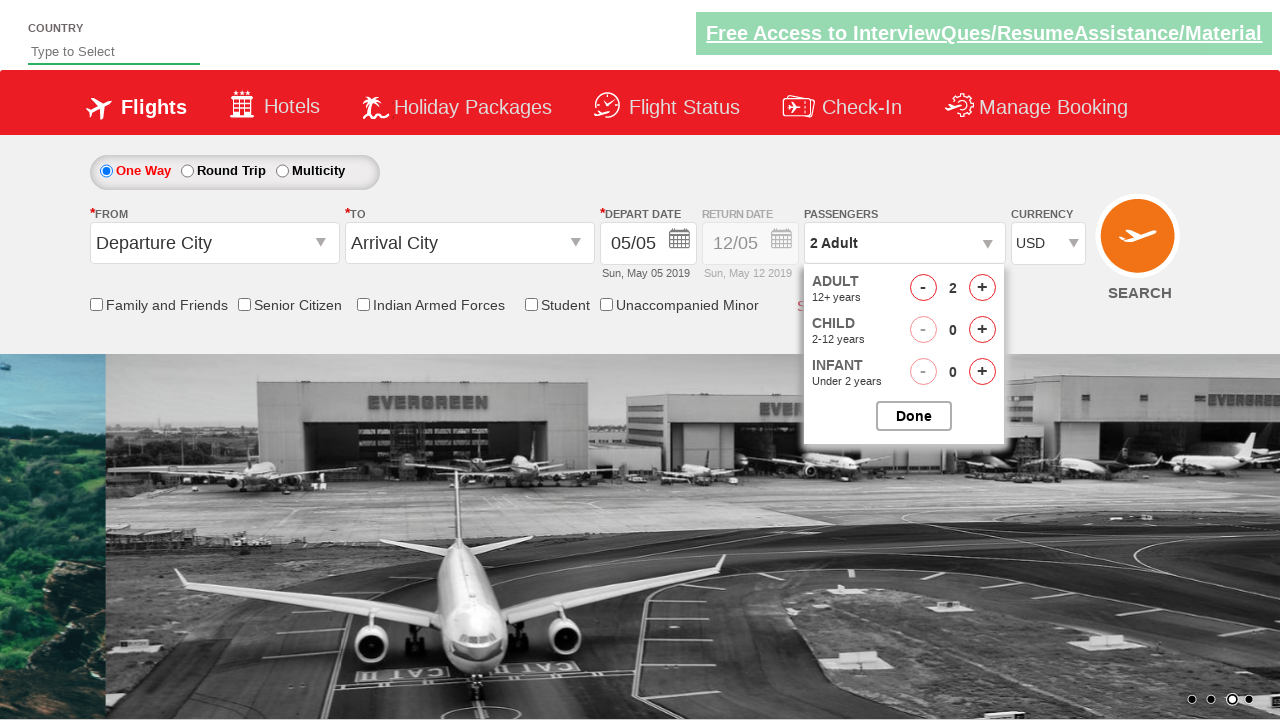

Incremented adult passenger count (iteration 2 of 4) at (982, 288) on #hrefIncAdt
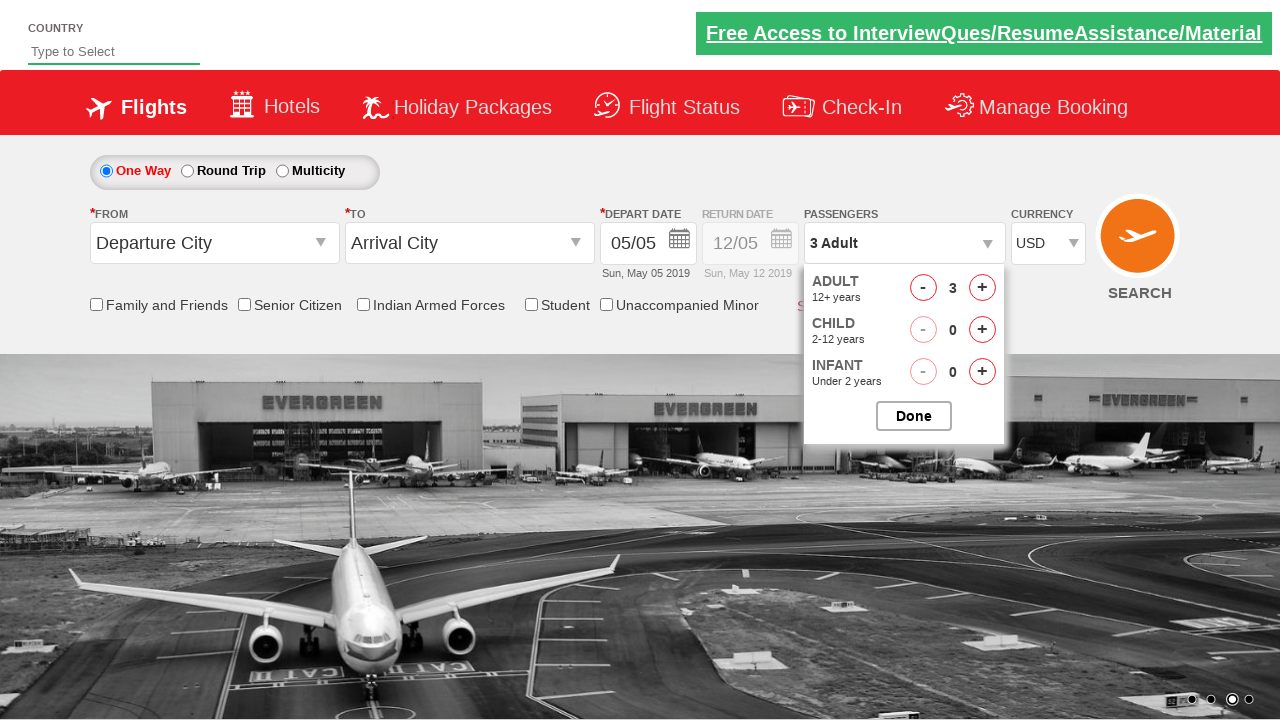

Incremented adult passenger count (iteration 3 of 4) at (982, 288) on #hrefIncAdt
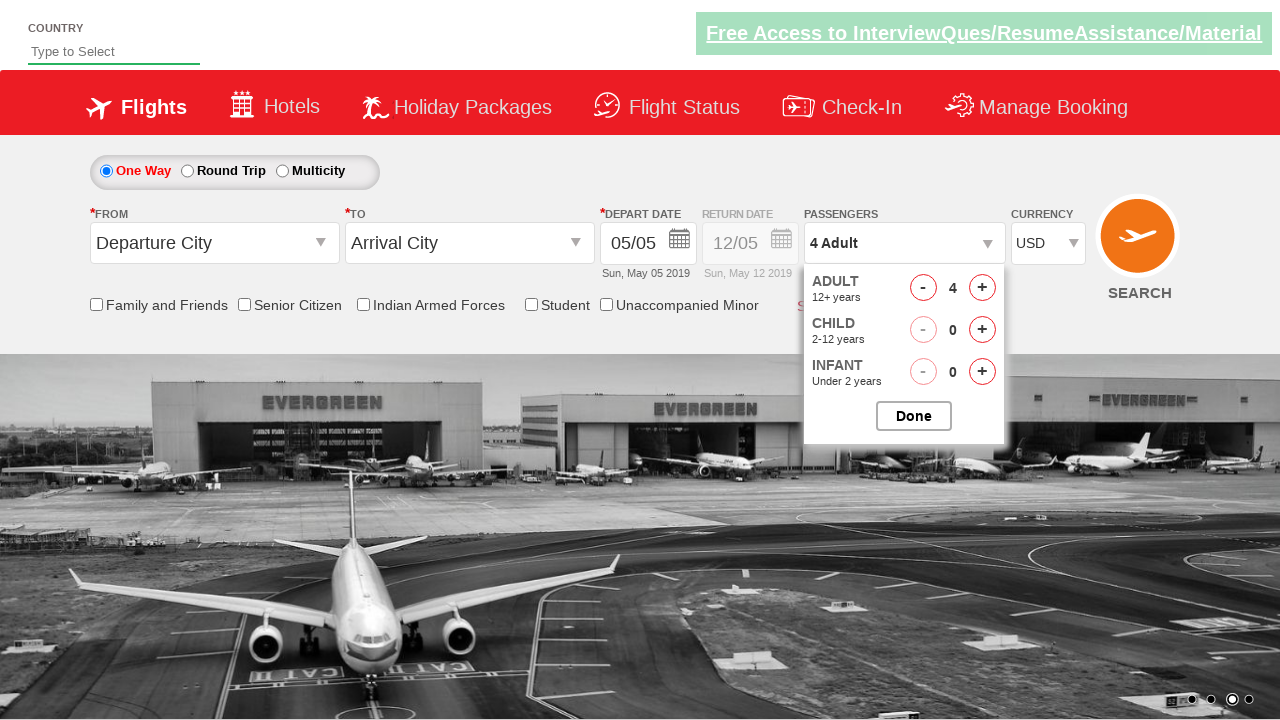

Incremented adult passenger count (iteration 4 of 4) at (982, 288) on #hrefIncAdt
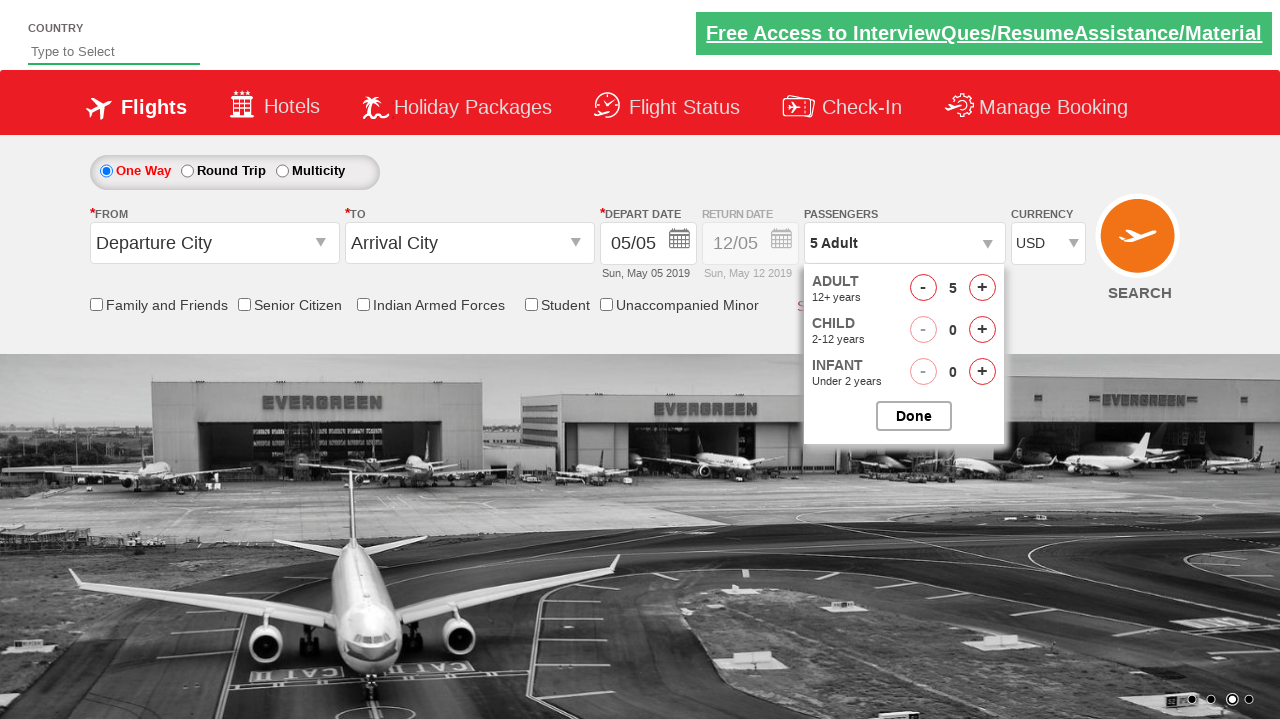

Closed passenger options popup at (914, 416) on #btnclosepaxoption
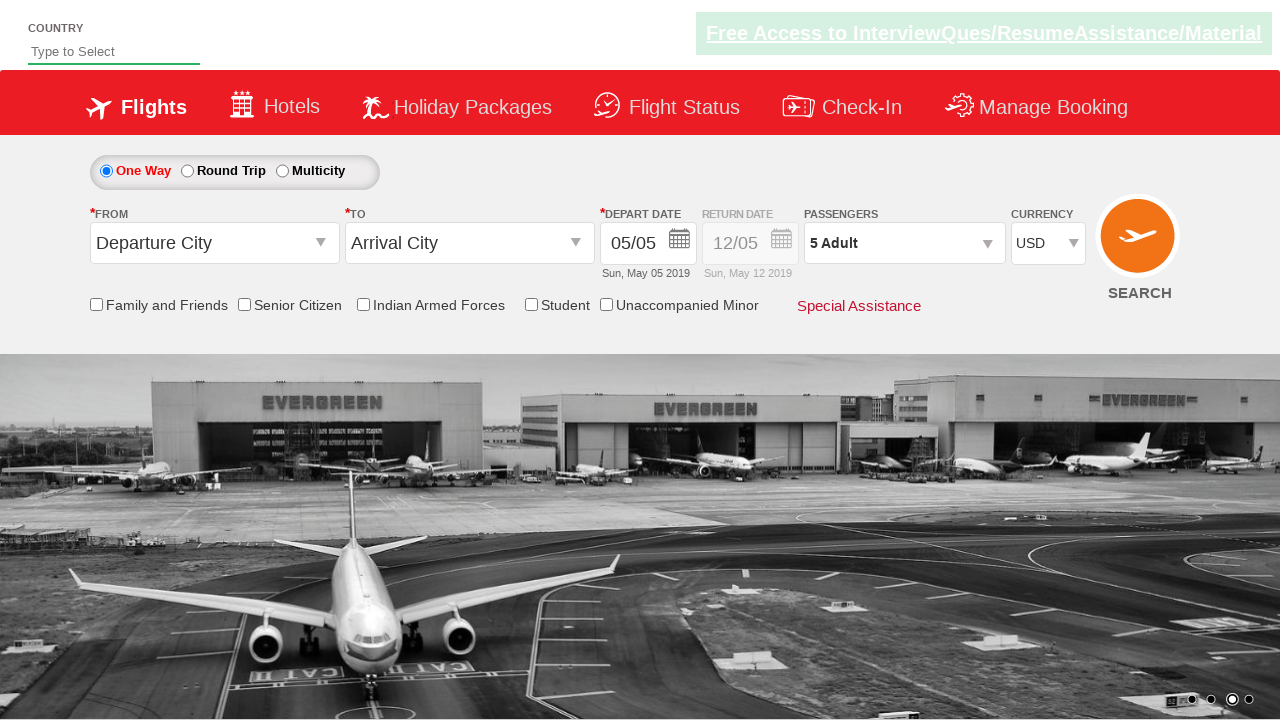

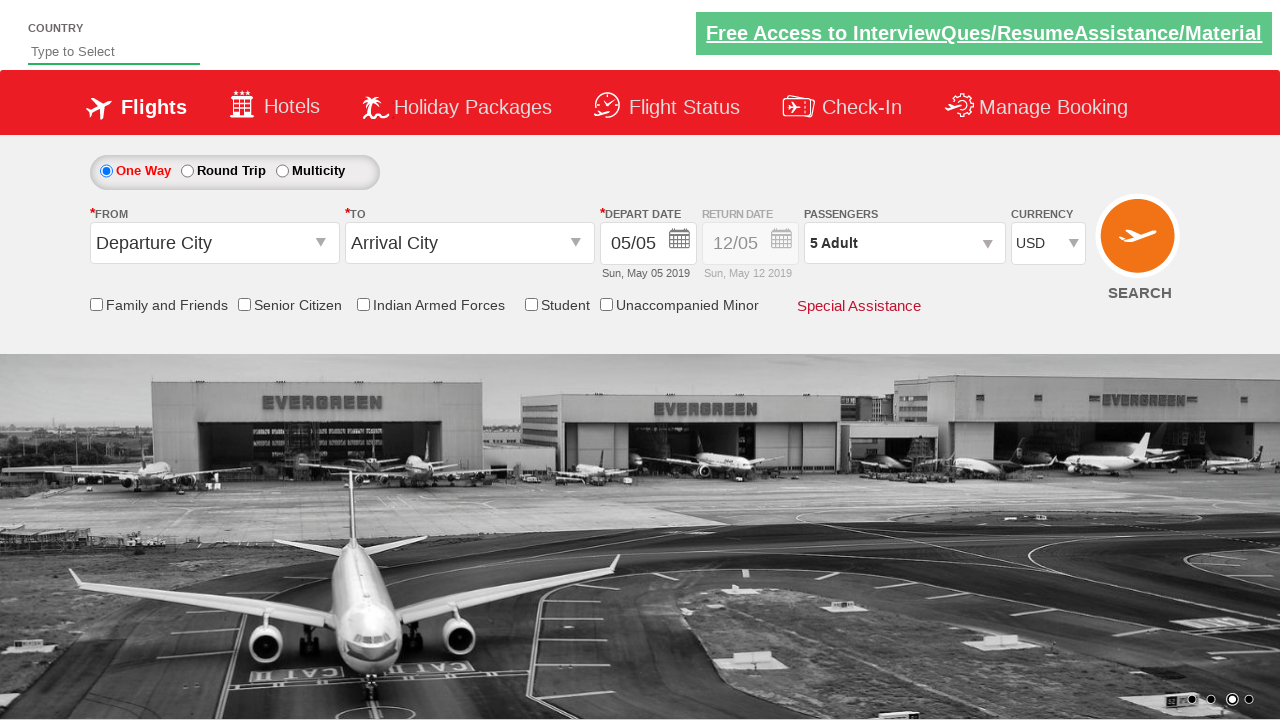